Tests a dynamic loading page where an element is initially hidden and becomes visible after clicking Start. Clicks the start button, waits for the loading bar to complete, and verifies the finish text becomes visible.

Starting URL: http://the-internet.herokuapp.com/dynamic_loading/1

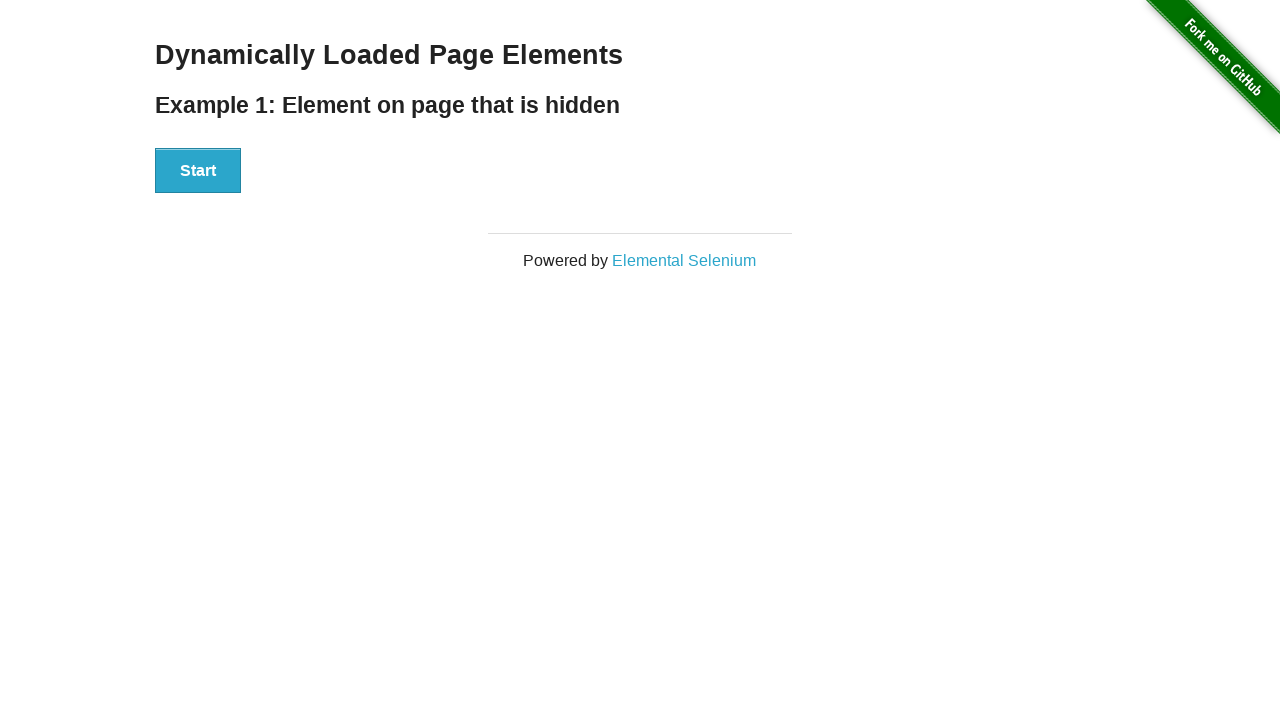

Clicked the Start button to initiate dynamic loading at (198, 171) on #start button
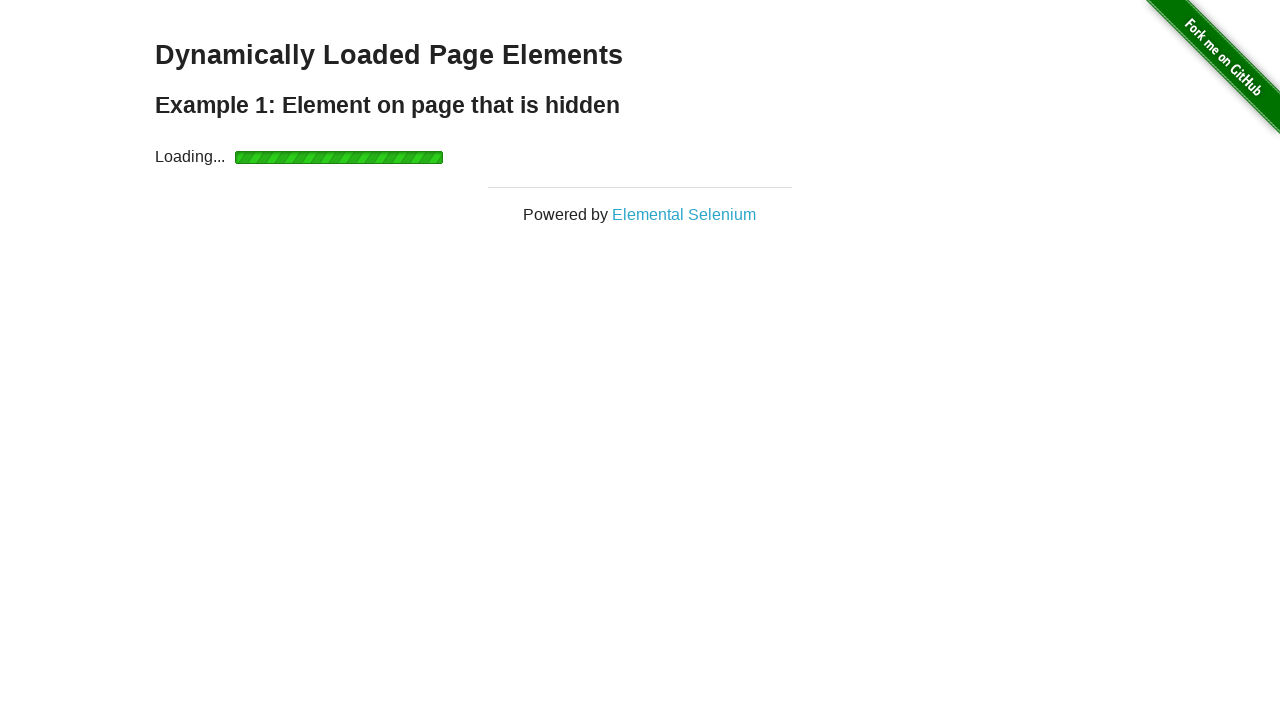

Waited for loading to complete and finish text became visible
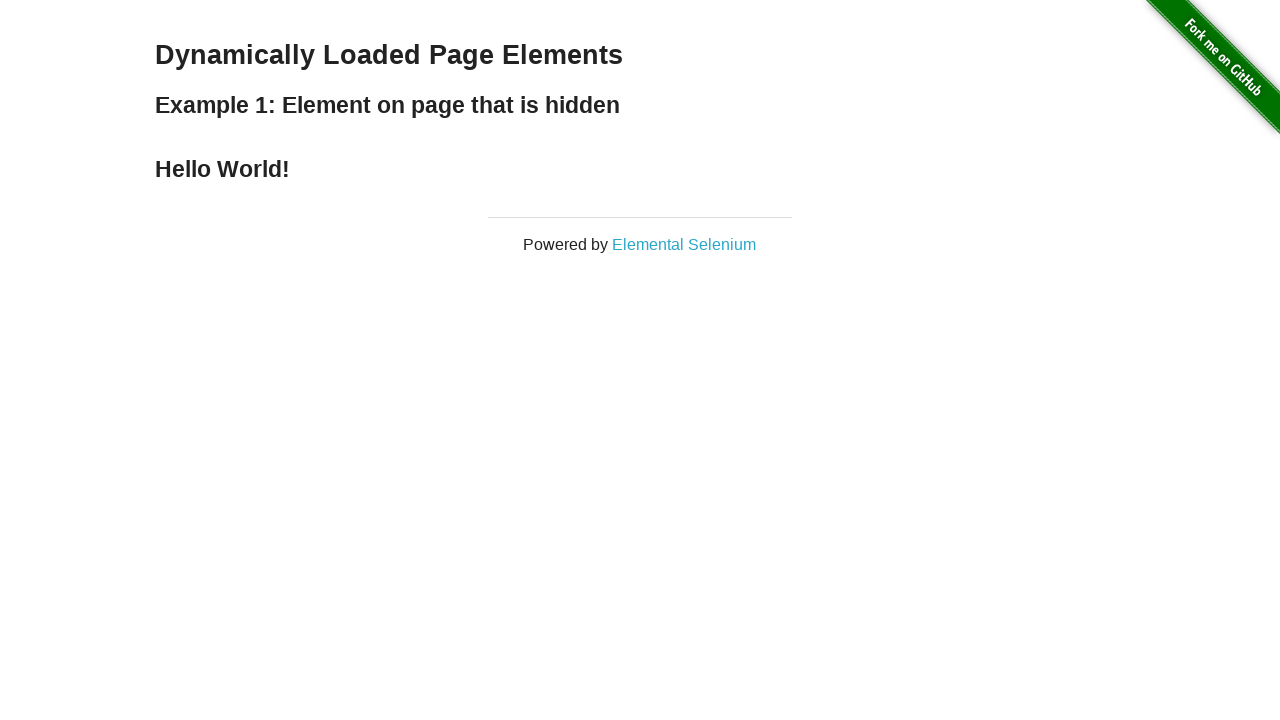

Verified that the finish element is displayed
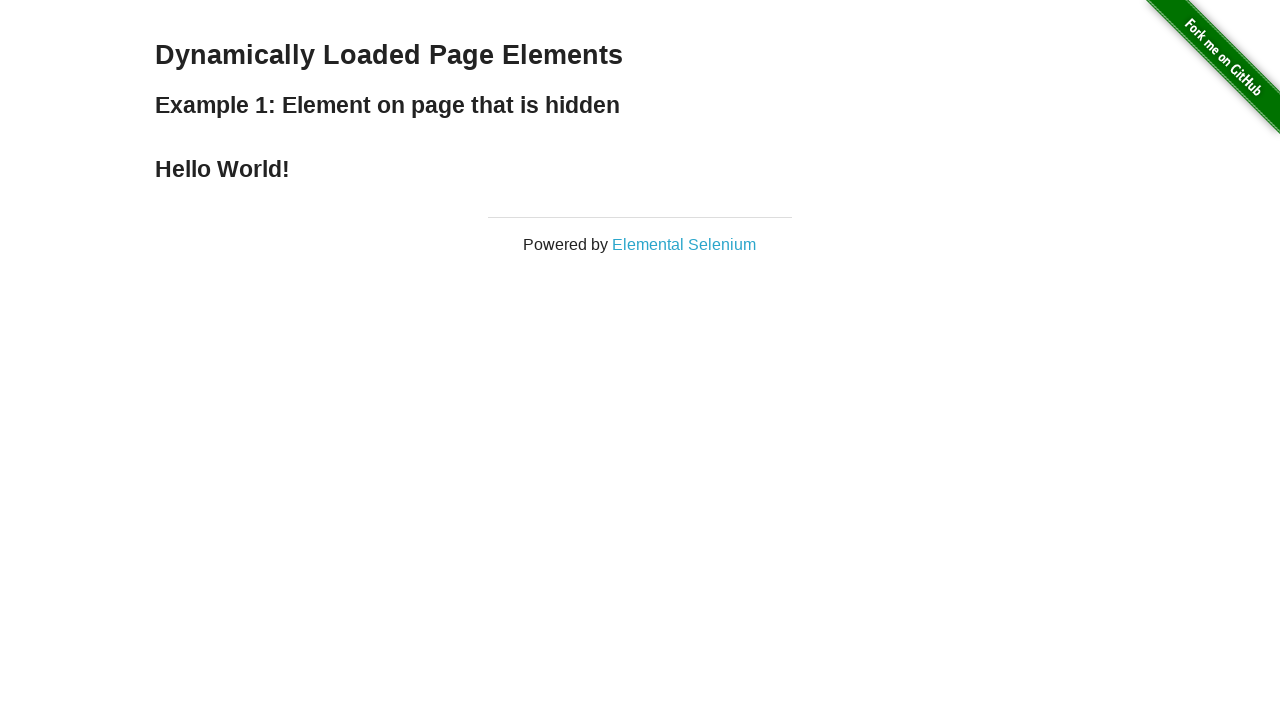

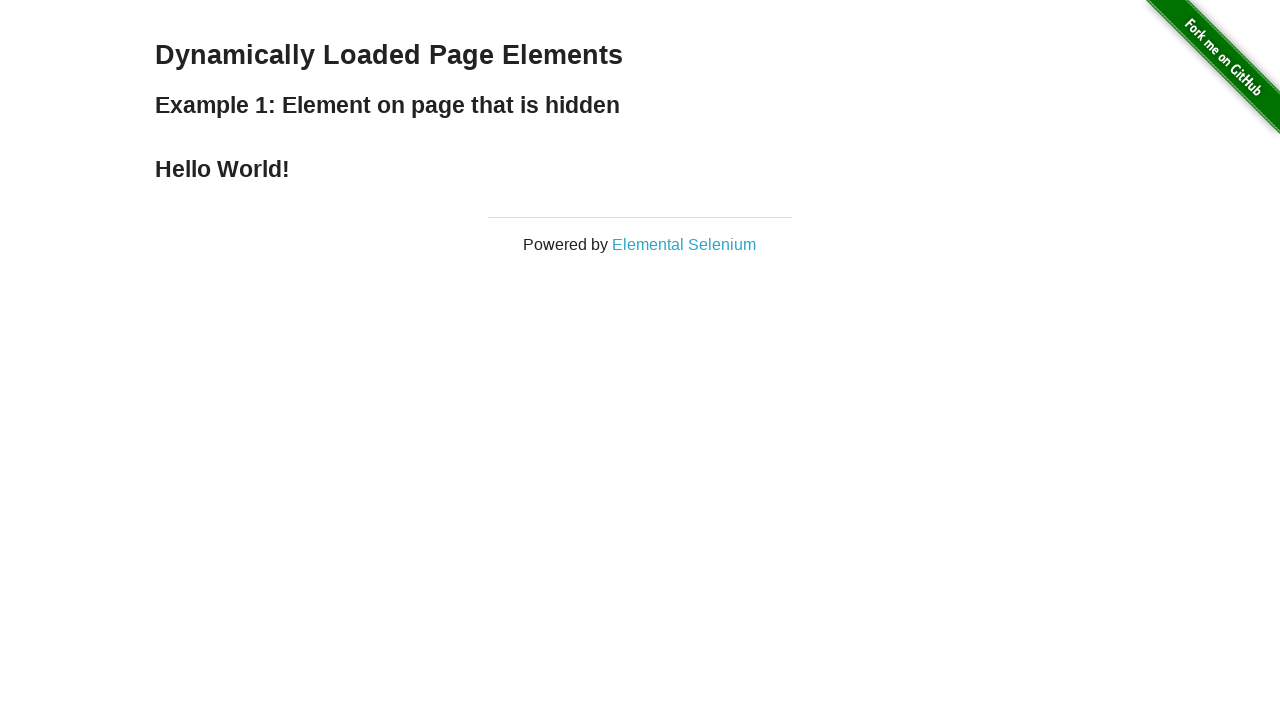